Tests dynamic loading functionality by clicking the Start button and waiting for the "Hello World!" text to appear after a loading animation completes.

Starting URL: https://automationfc.github.io/dynamic-loading/

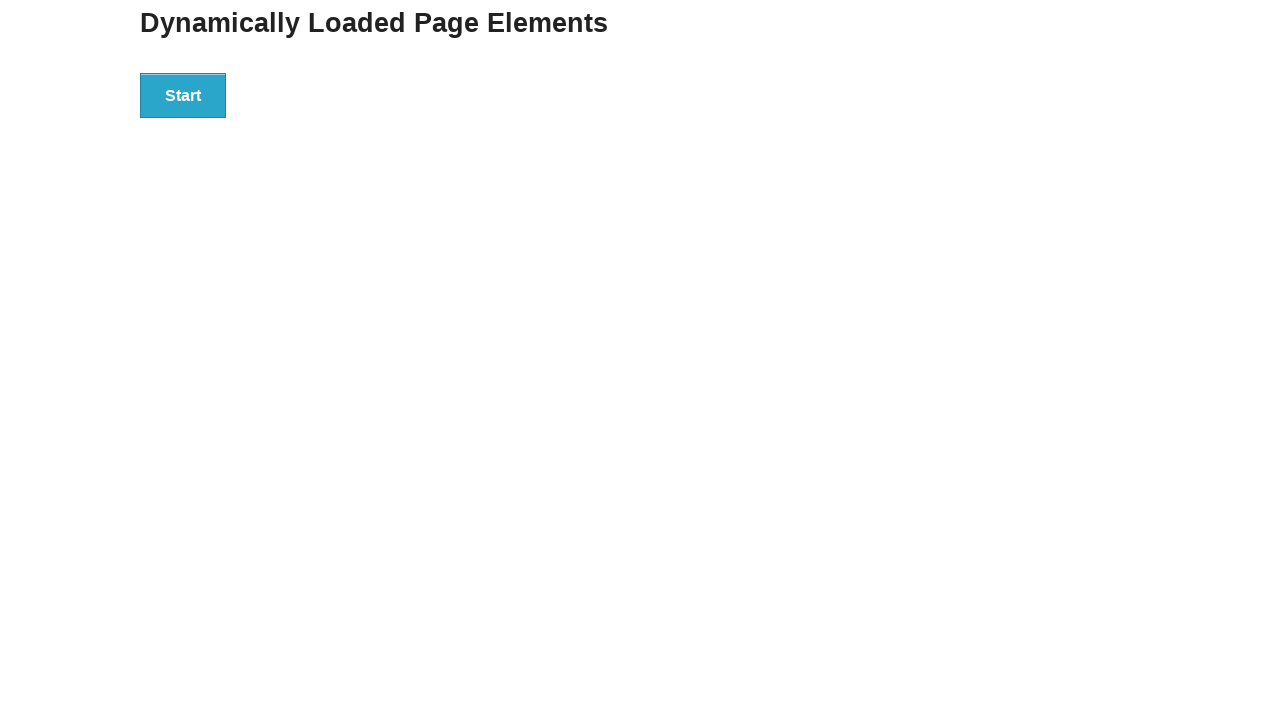

Clicked Start button to trigger dynamic loading at (183, 95) on xpath=//button[text()='Start']
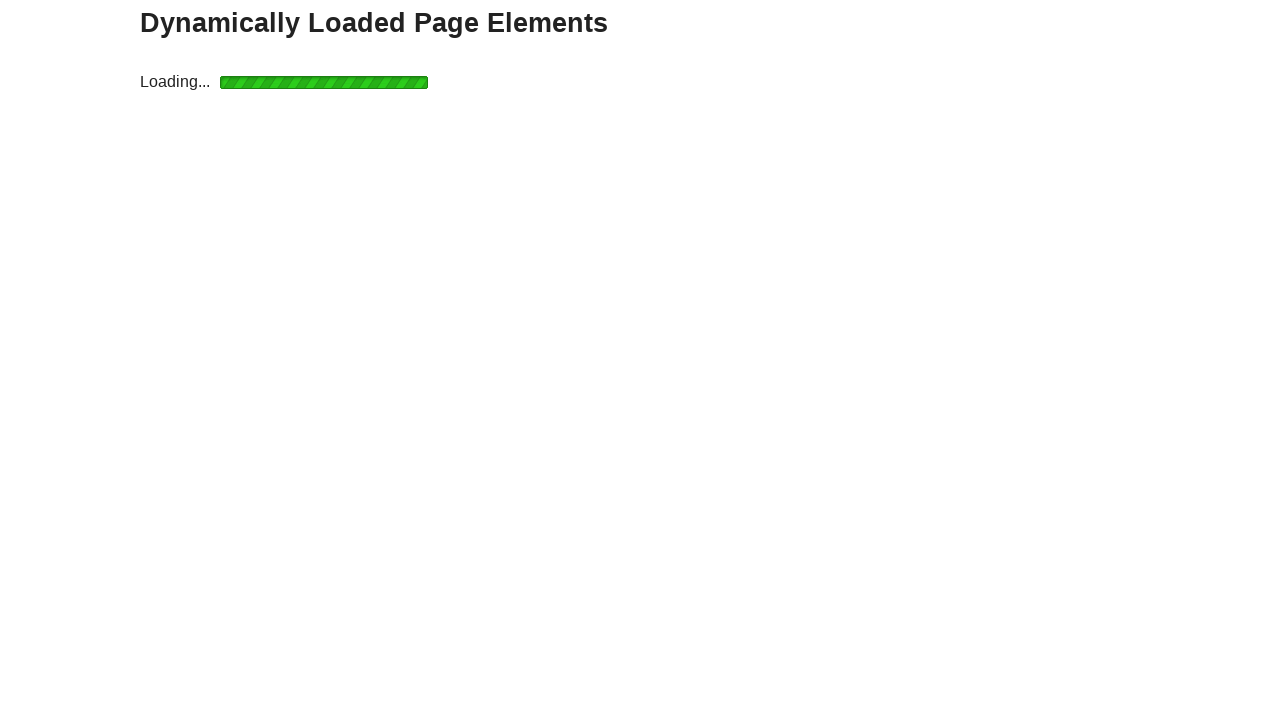

Waited for 'Hello World!' text to appear after loading animation completes
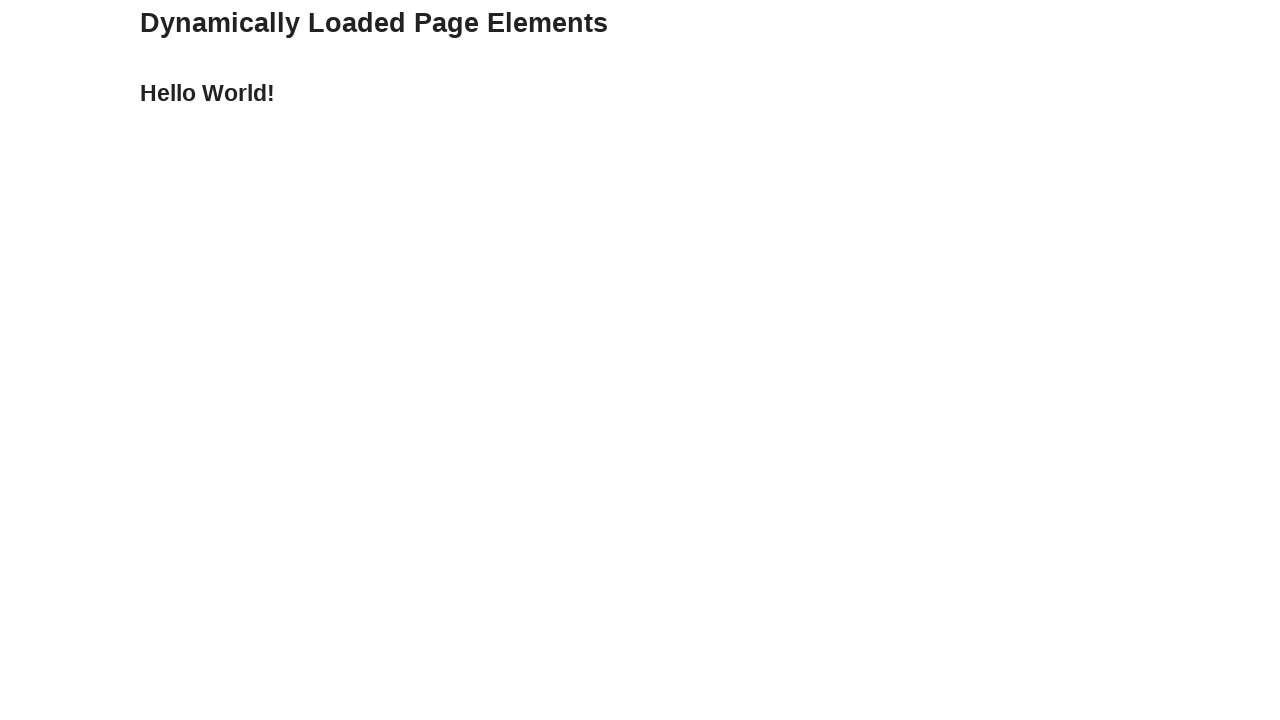

Verified that the text content equals 'Hello World!'
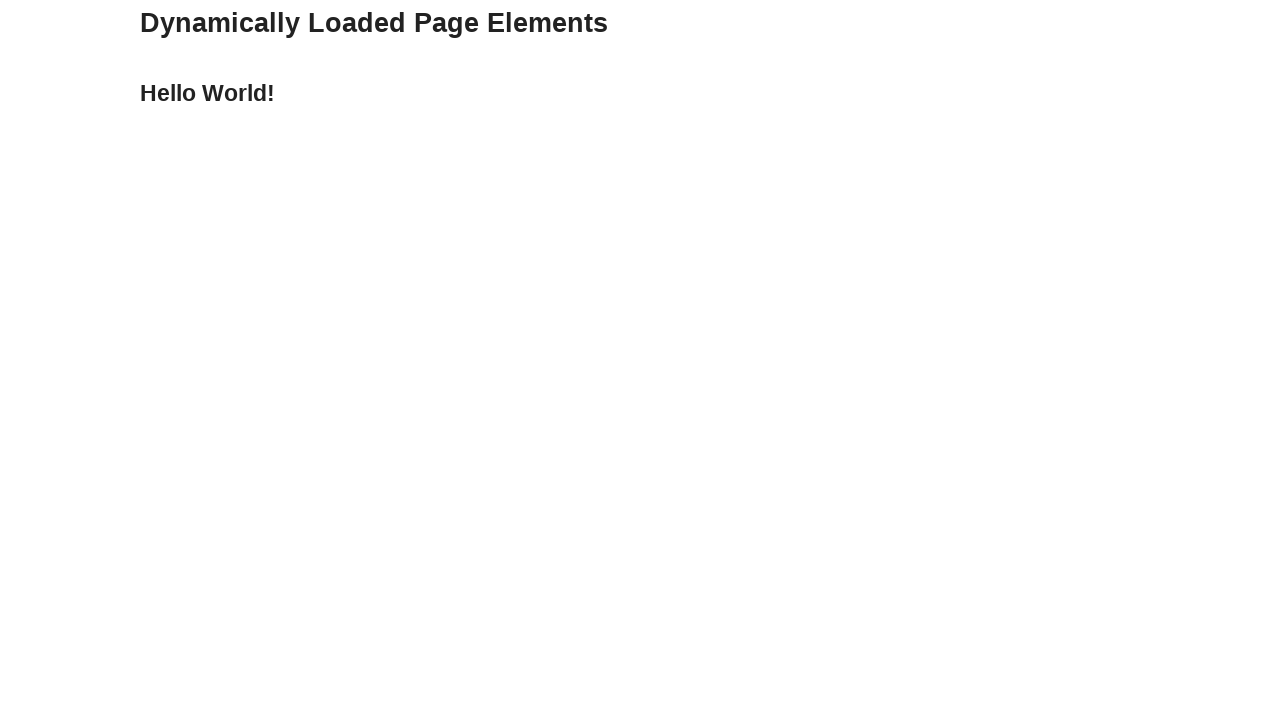

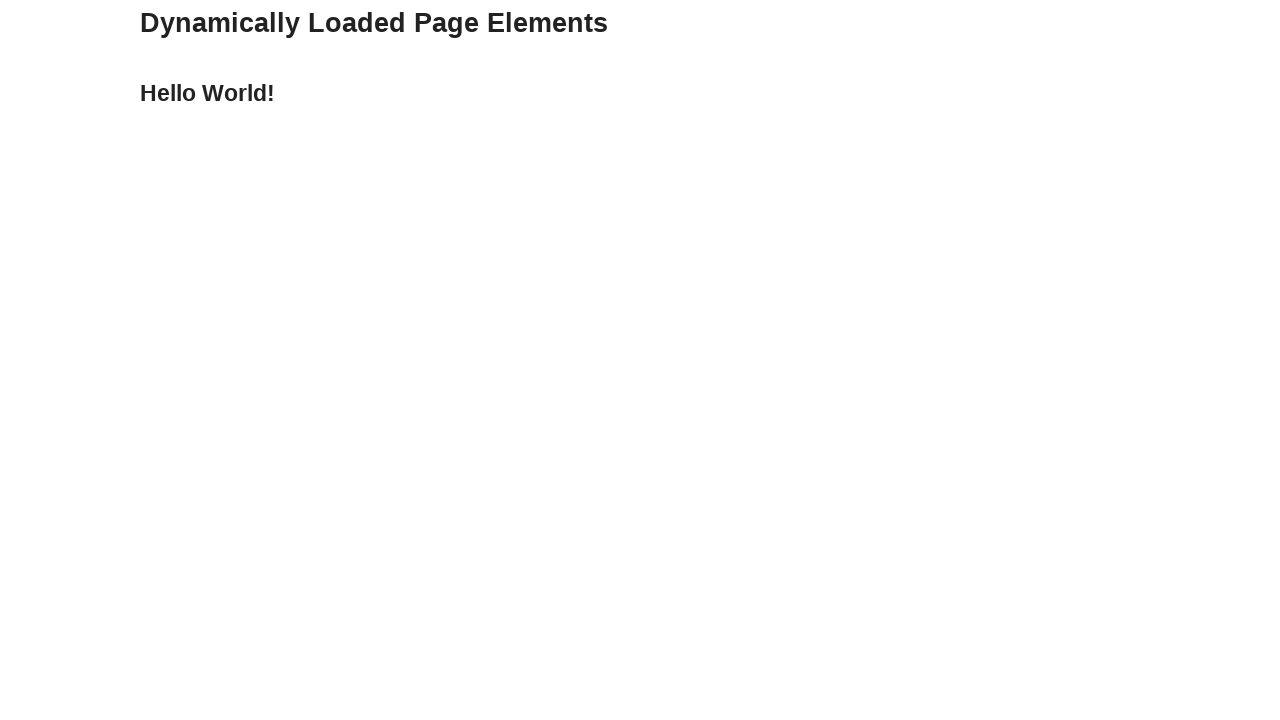